Tests dynamic properties page by waiting for a button to become visible after 5 seconds and verifying its visibility

Starting URL: https://demoqa.com/dynamic-properties

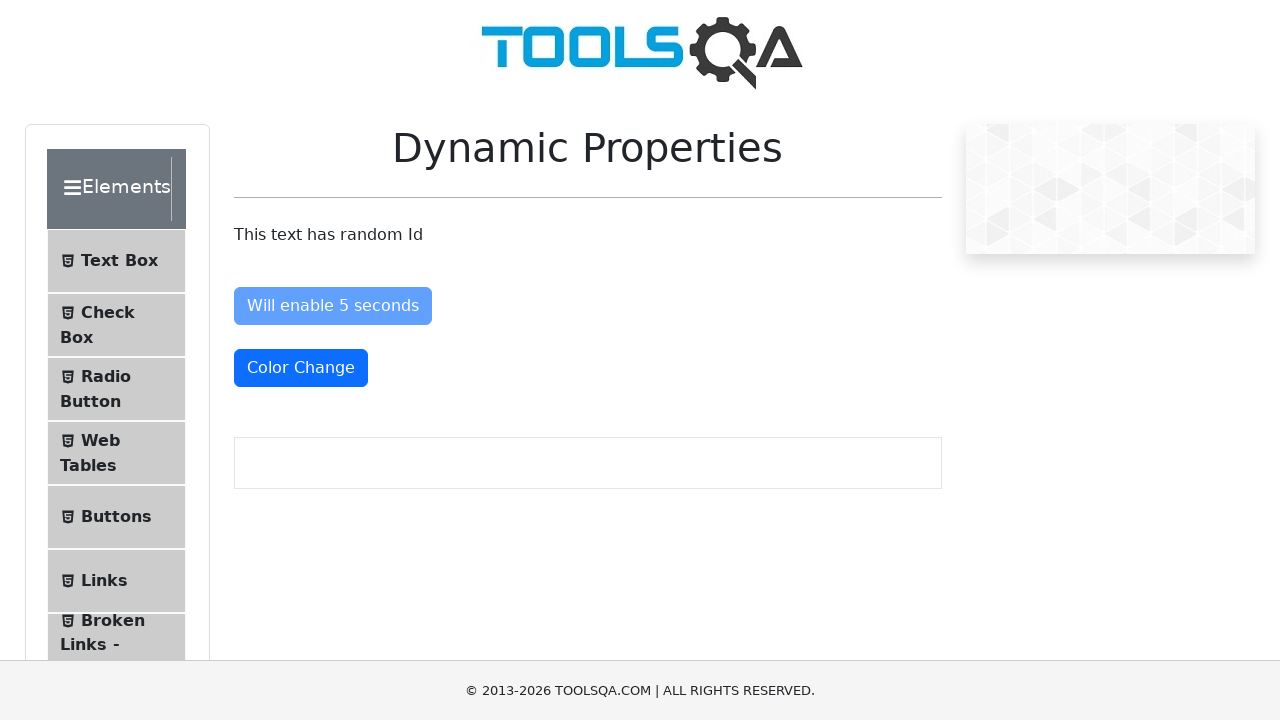

Waited for 'Visible After 5 seconds' button to become visible (timeout: 20000ms)
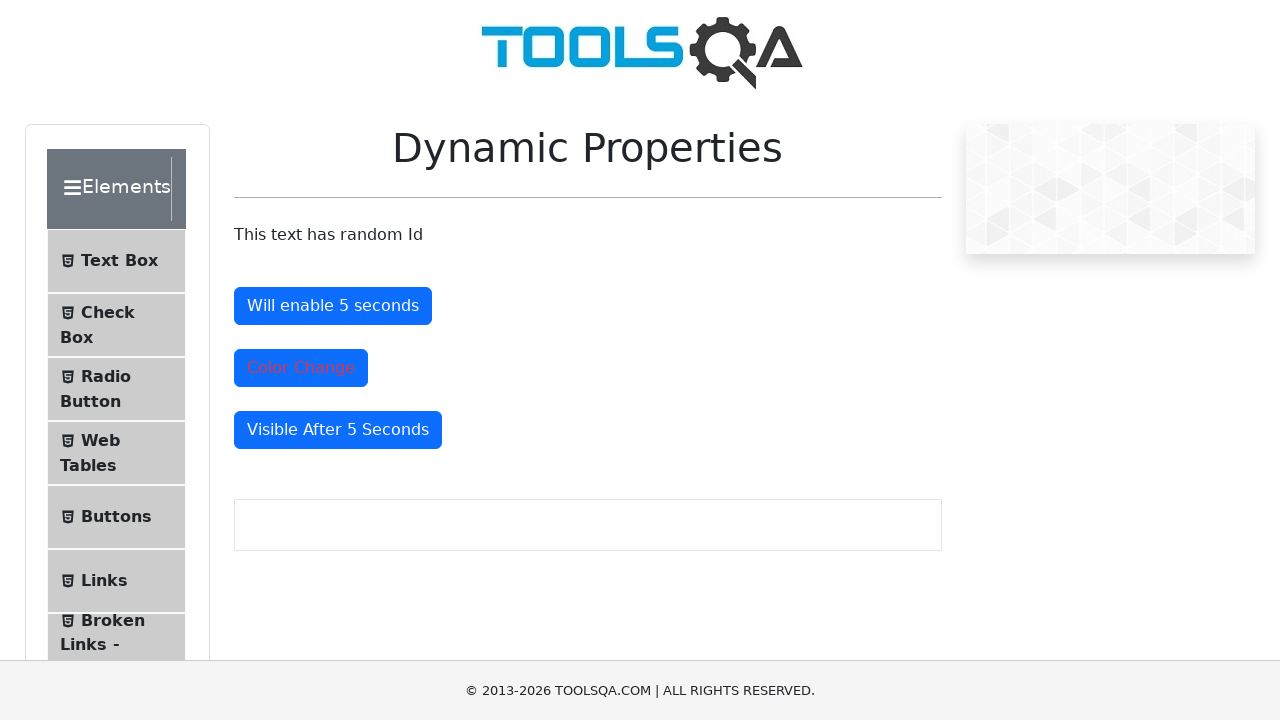

Verified that the 'Visible After 5 seconds' button is visible
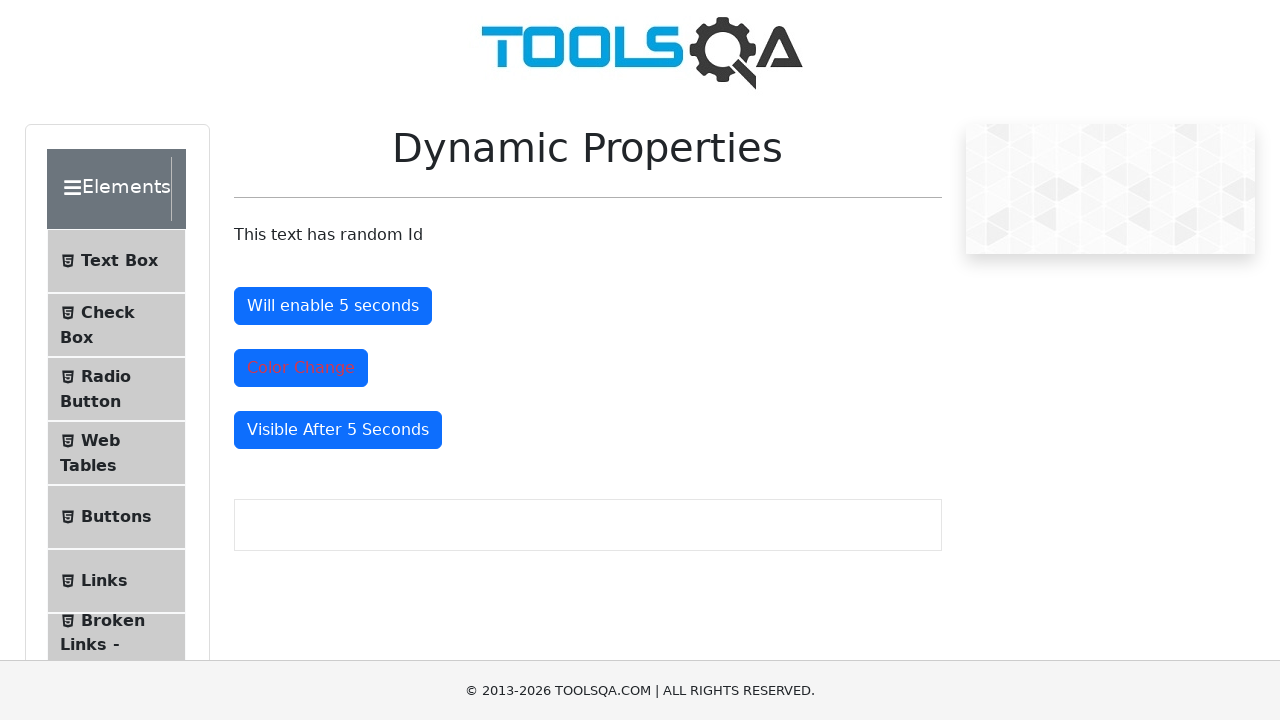

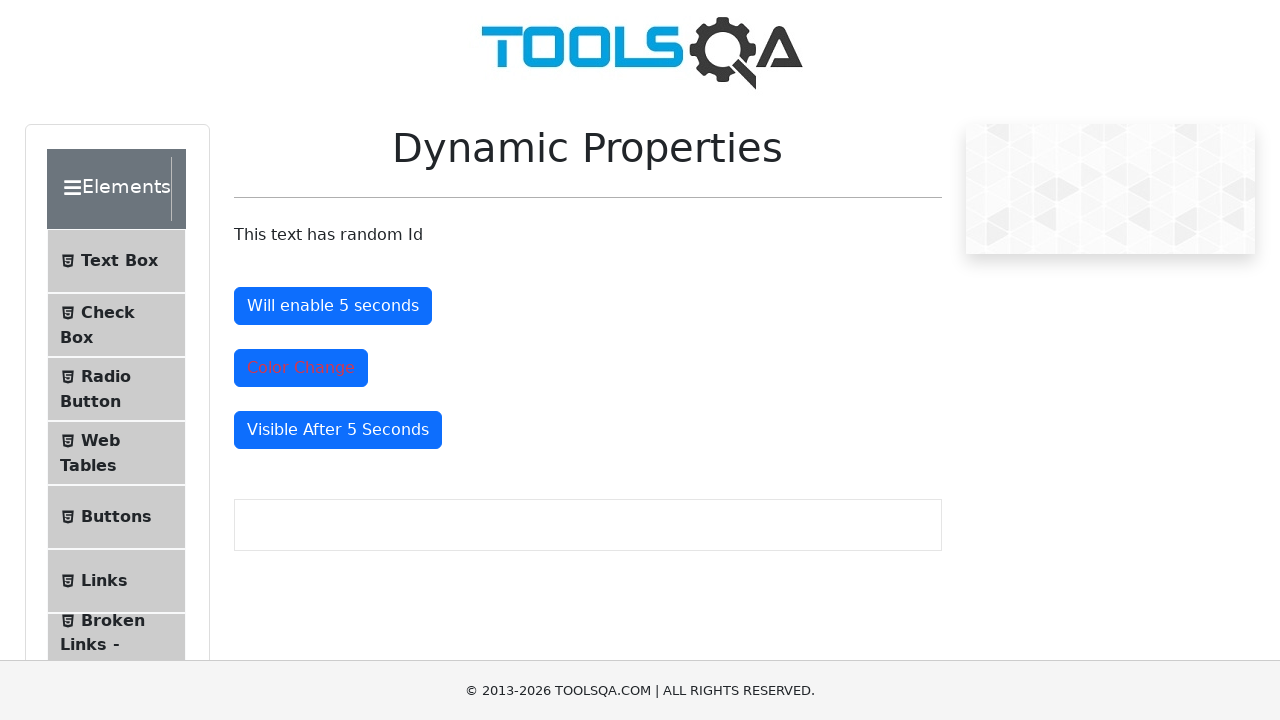